Tests handling of JavaScript prompt dialogs by clicking a prompt button, entering text, and accepting the prompt.

Starting URL: https://testautomationpractice.blogspot.com/

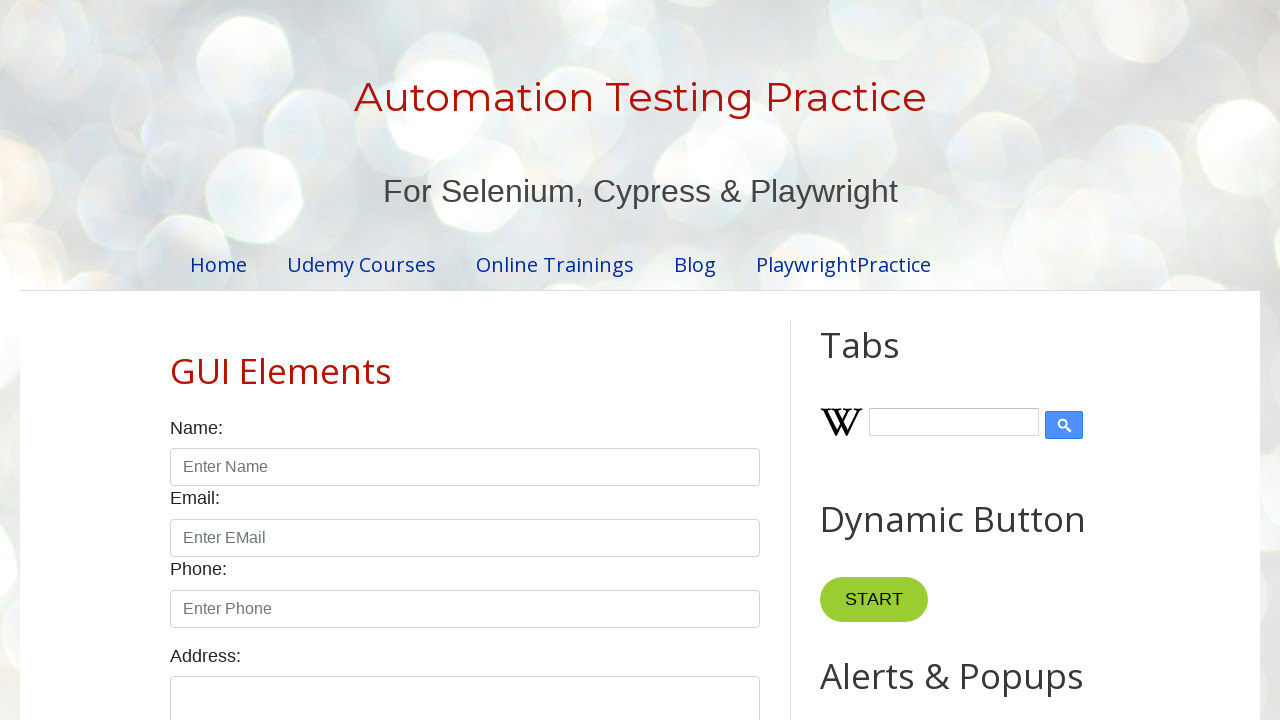

Set up dialog handler for prompt dialogs
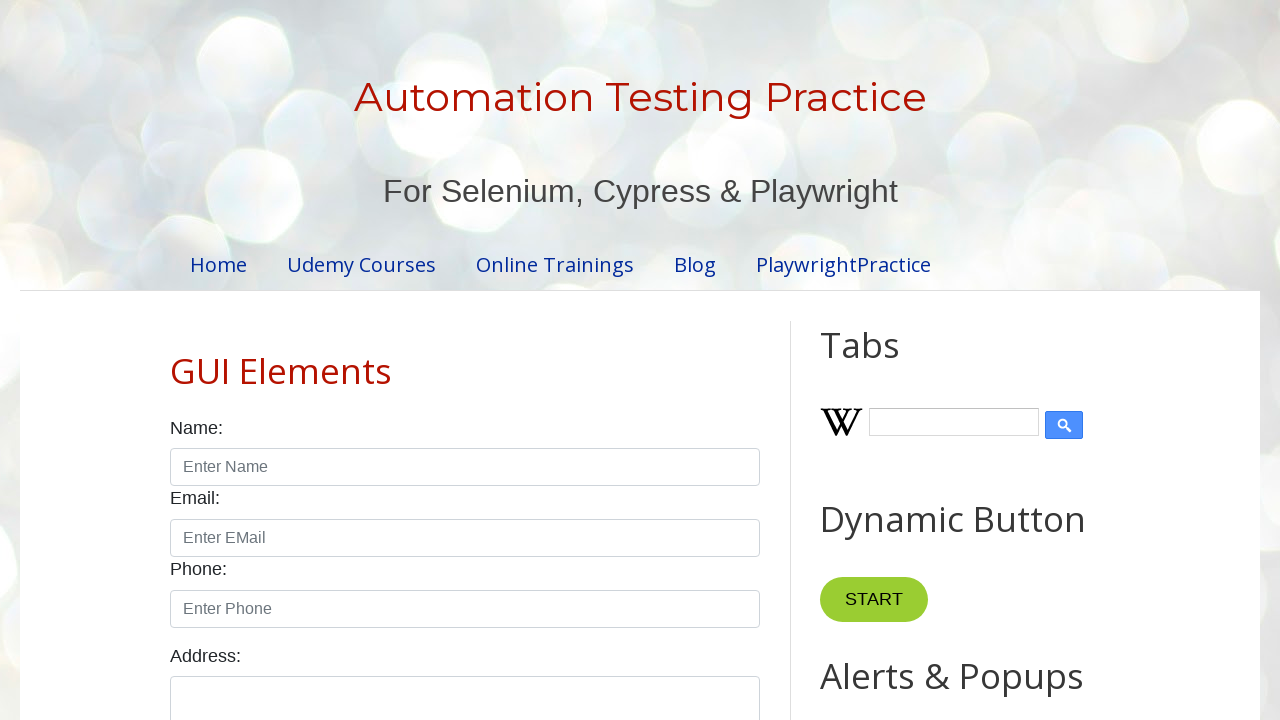

Clicked prompt button to trigger dialog at (890, 360) on #promptBtn
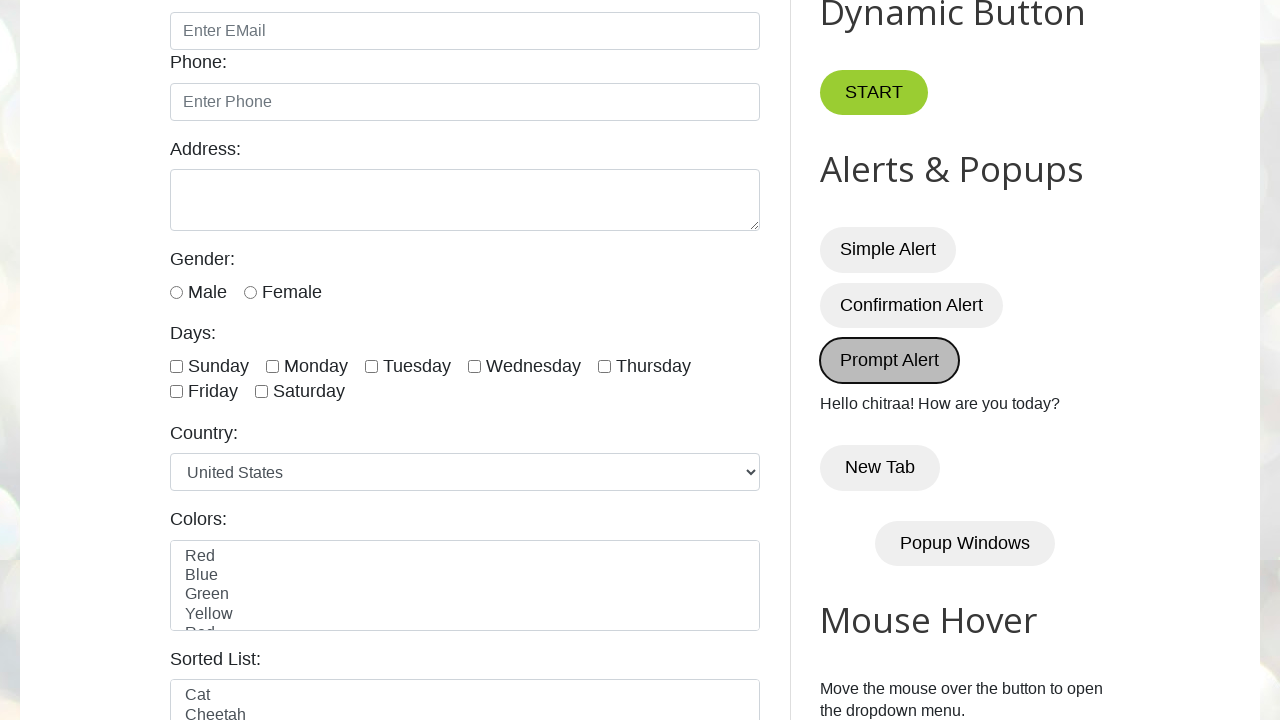

Waited 1000ms for prompt dialog to be processed
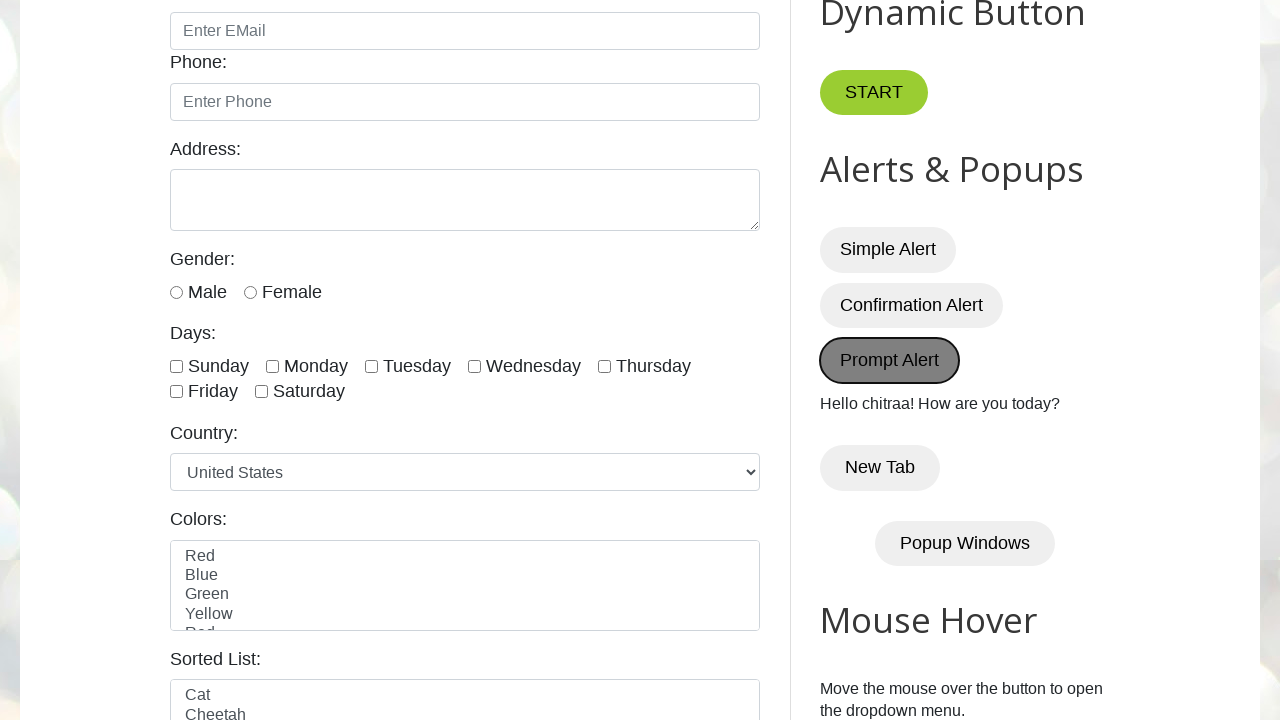

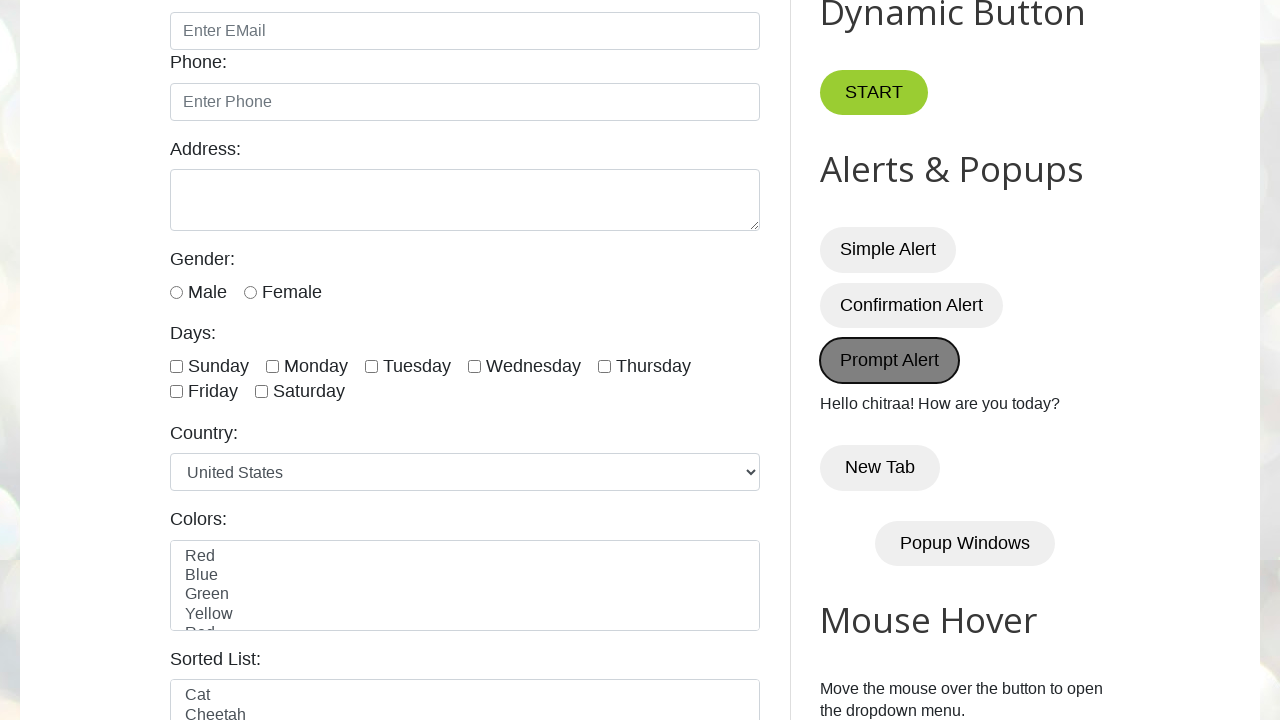